Navigates to a practice page and fills in an autocomplete input field with text

Starting URL: https://www.letskodeit.com/practice

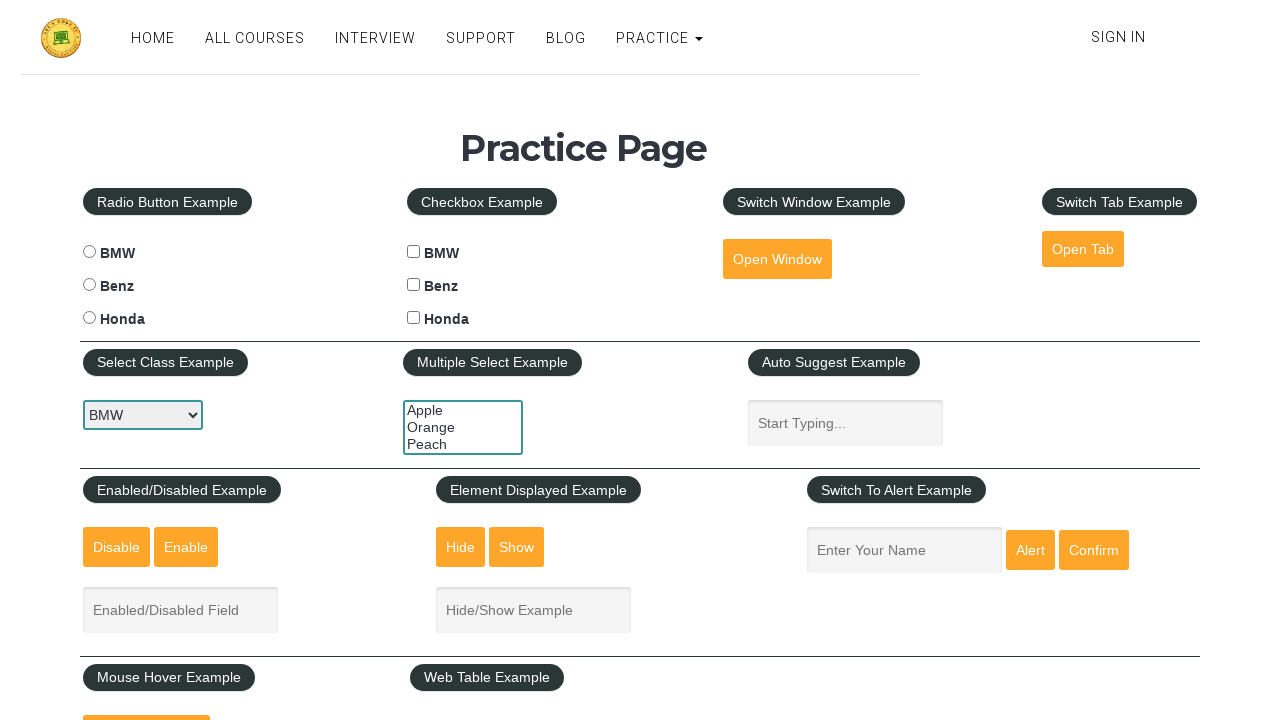

Filled autocomplete input field with 'HARDIK' on .ui-autocomplete-input
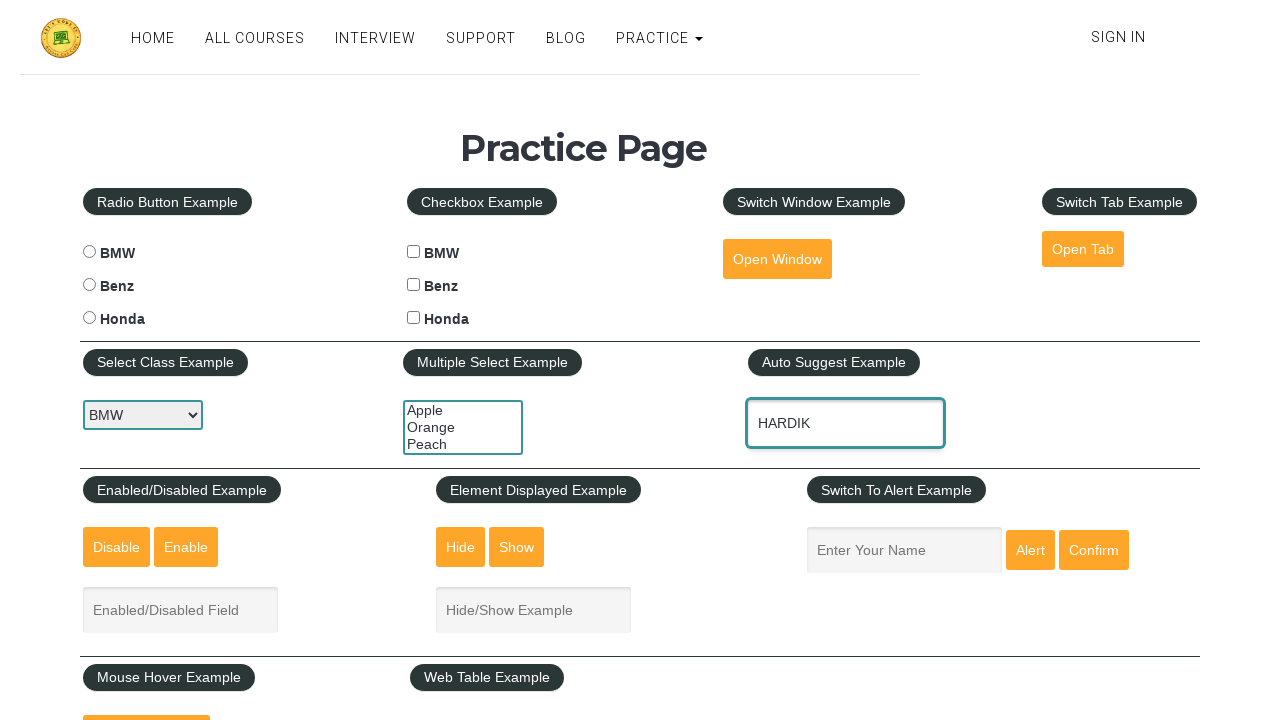

Waited 4 seconds for autocomplete action to complete
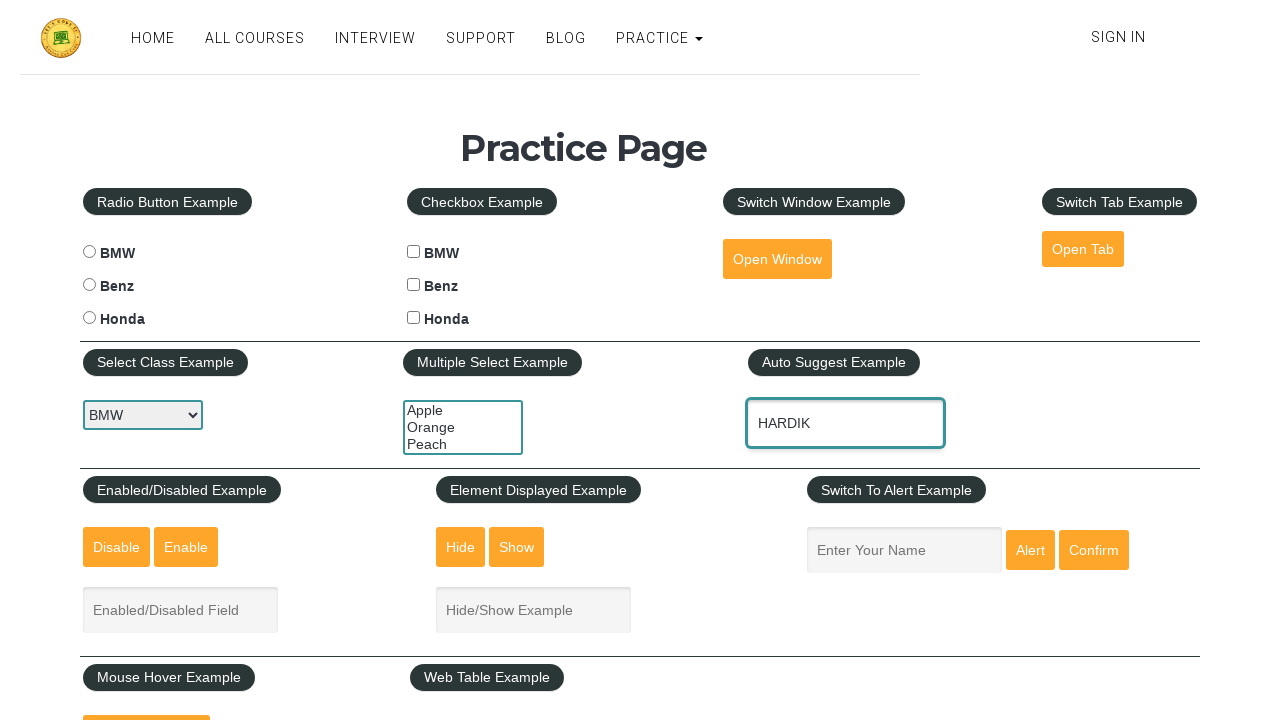

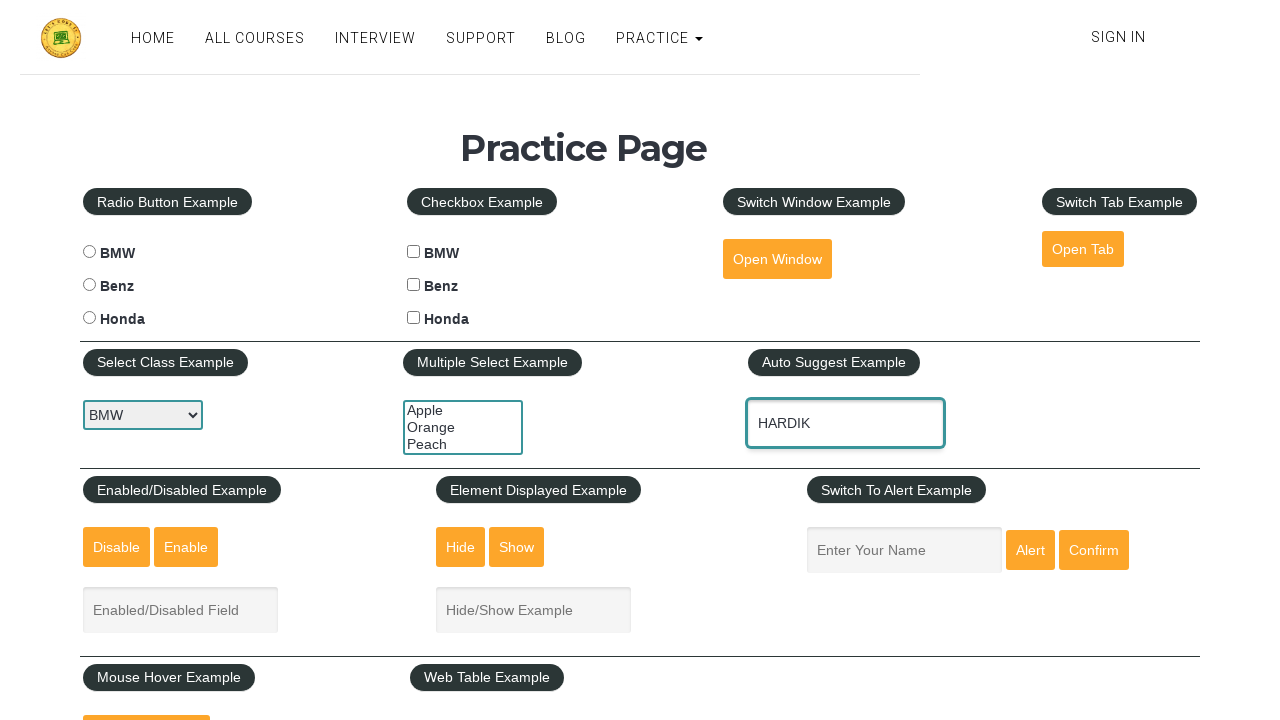